Navigates to the Selenium HQ website and retrieves the page title

Starting URL: https://www.seleniumhq.org/

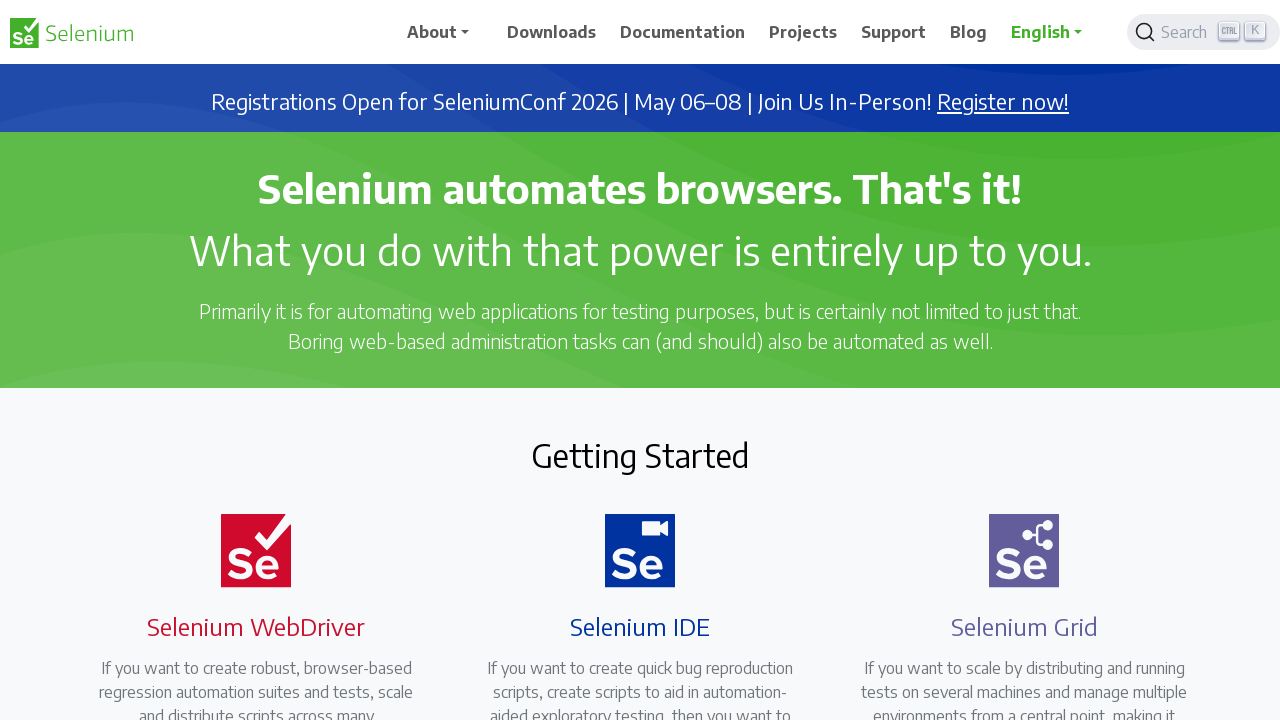

Navigated to Selenium HQ website
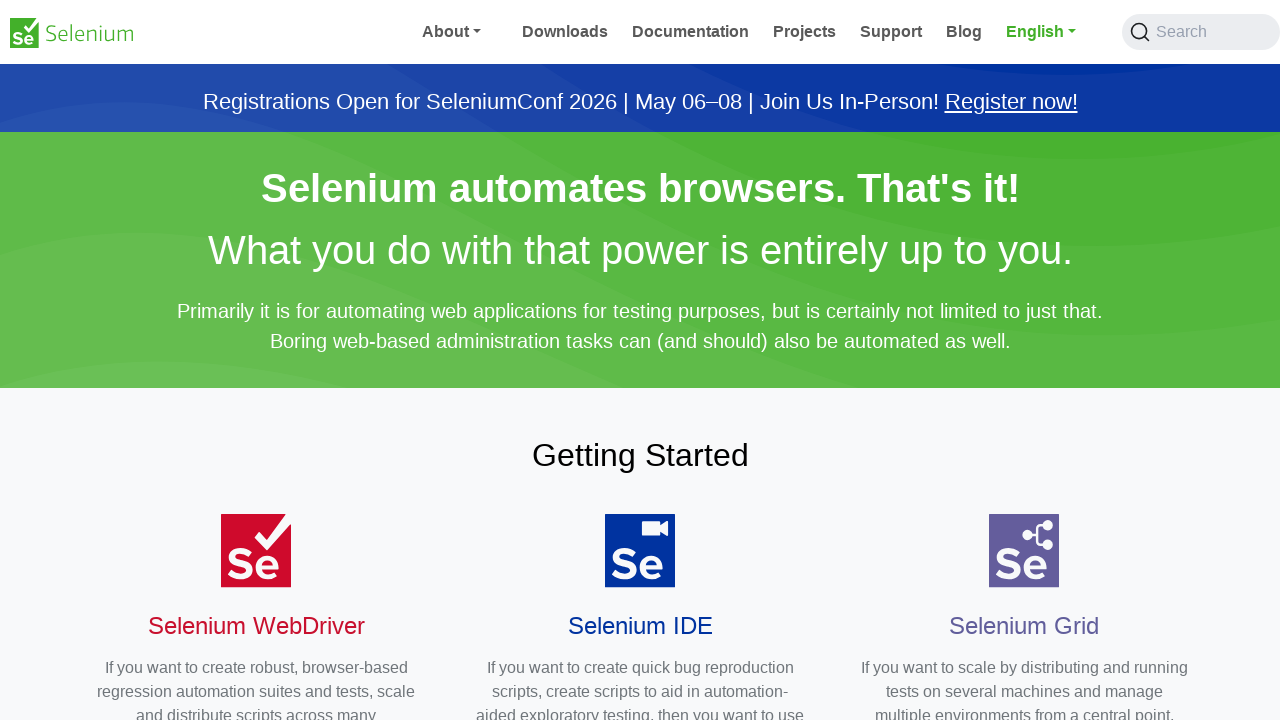

Retrieved page title
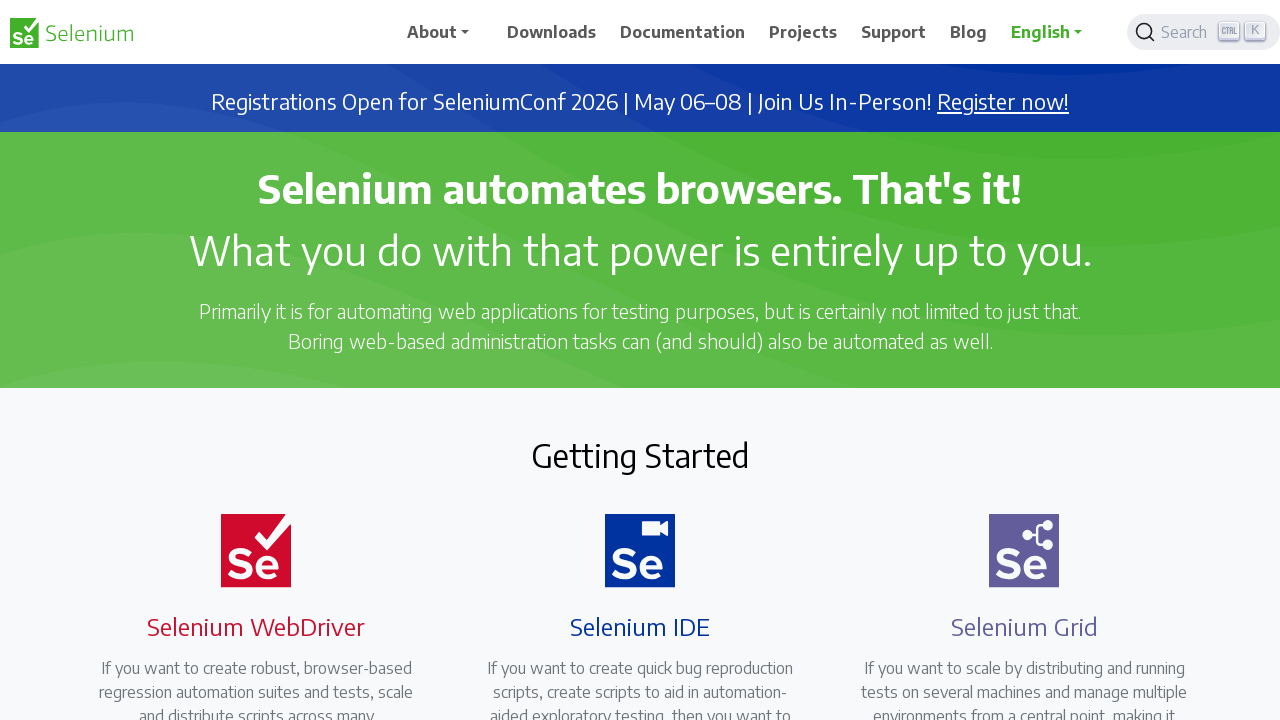

Printed page title to console
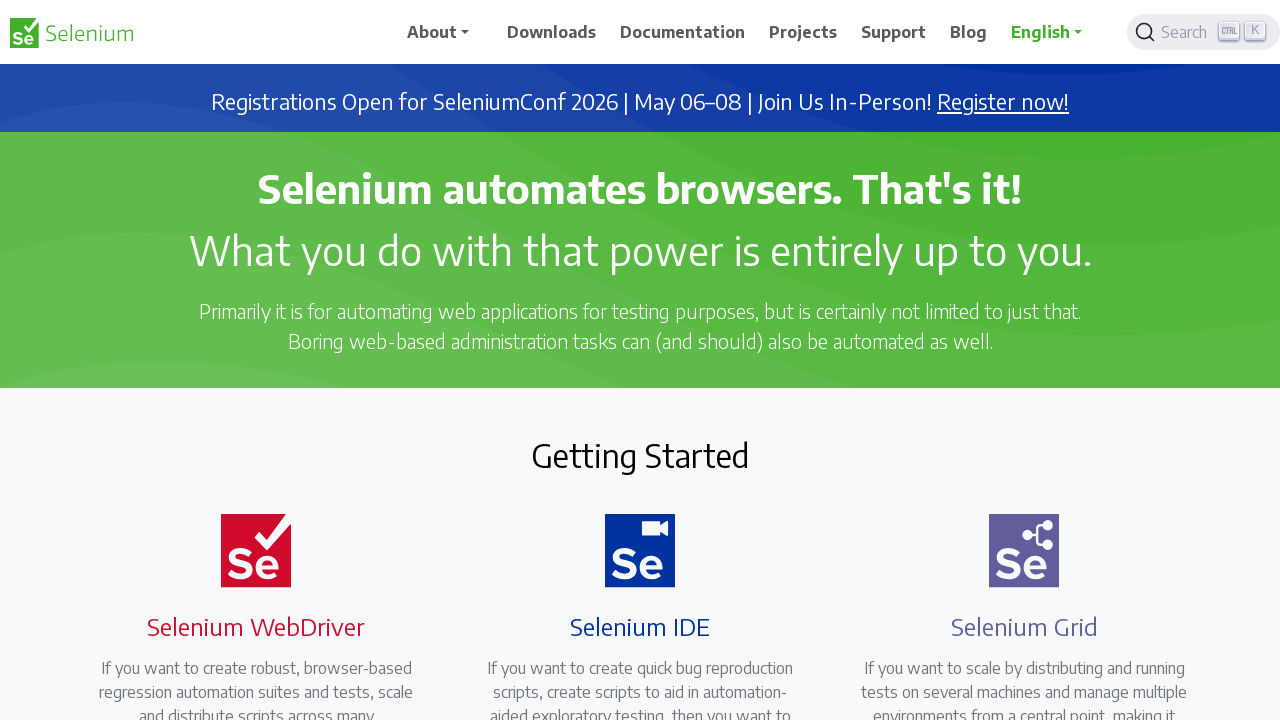

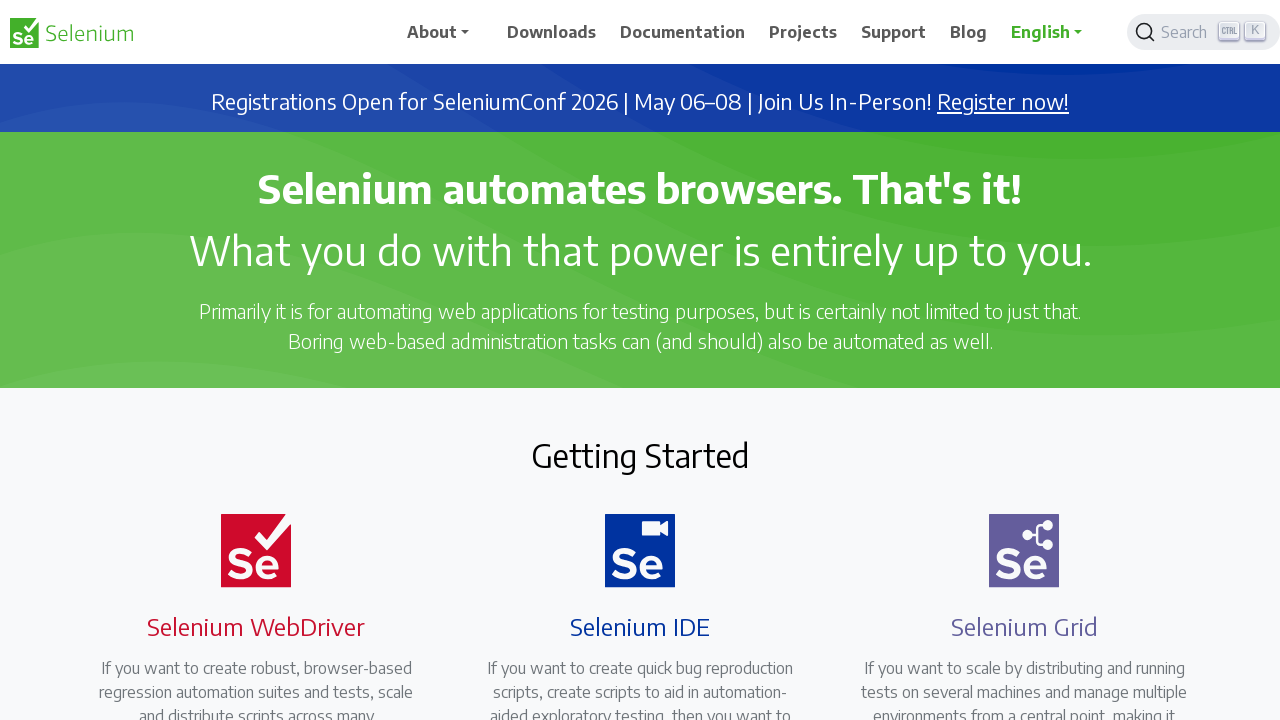